Tests an automation practice page by clicking a checkbox, selecting the corresponding option in a dropdown, entering text in a name field, triggering an alert, and verifying the alert message.

Starting URL: https://rahulshettyacademy.com/AutomationPractice/

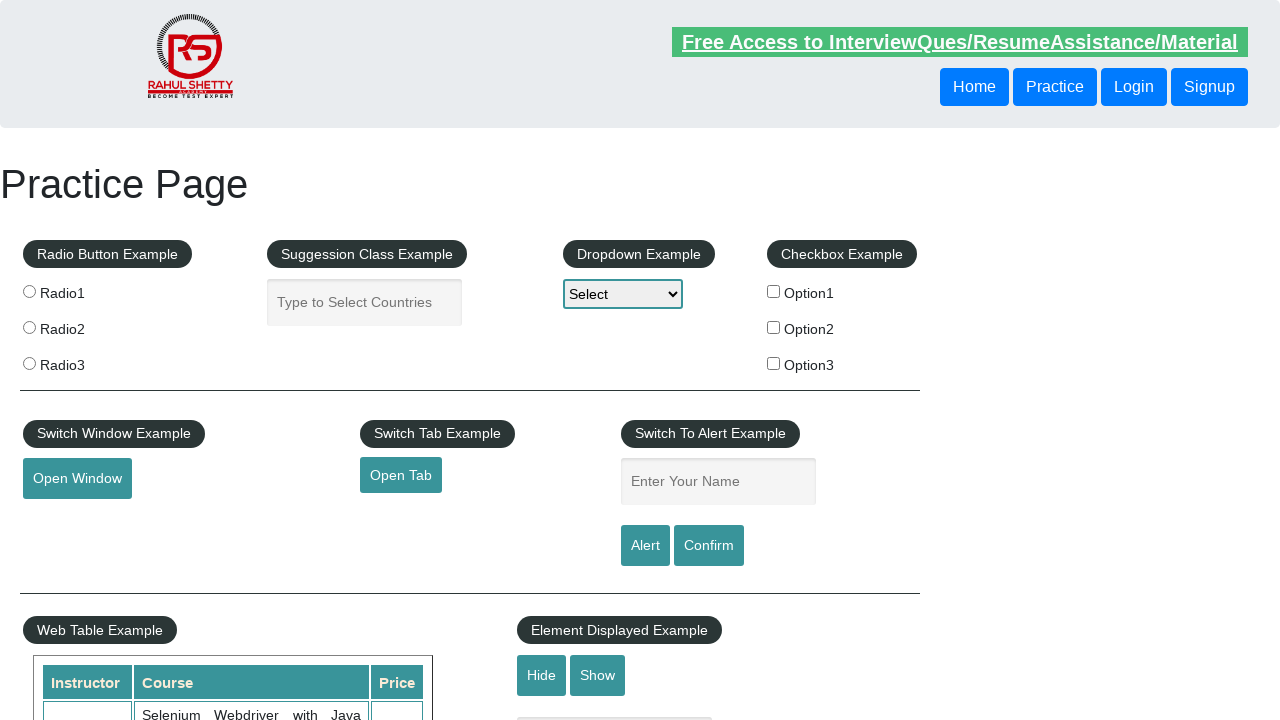

Clicked the second checkbox (Option2) at (774, 327) on xpath=//*[@id='checkbox-example']/fieldset/label[2]/input
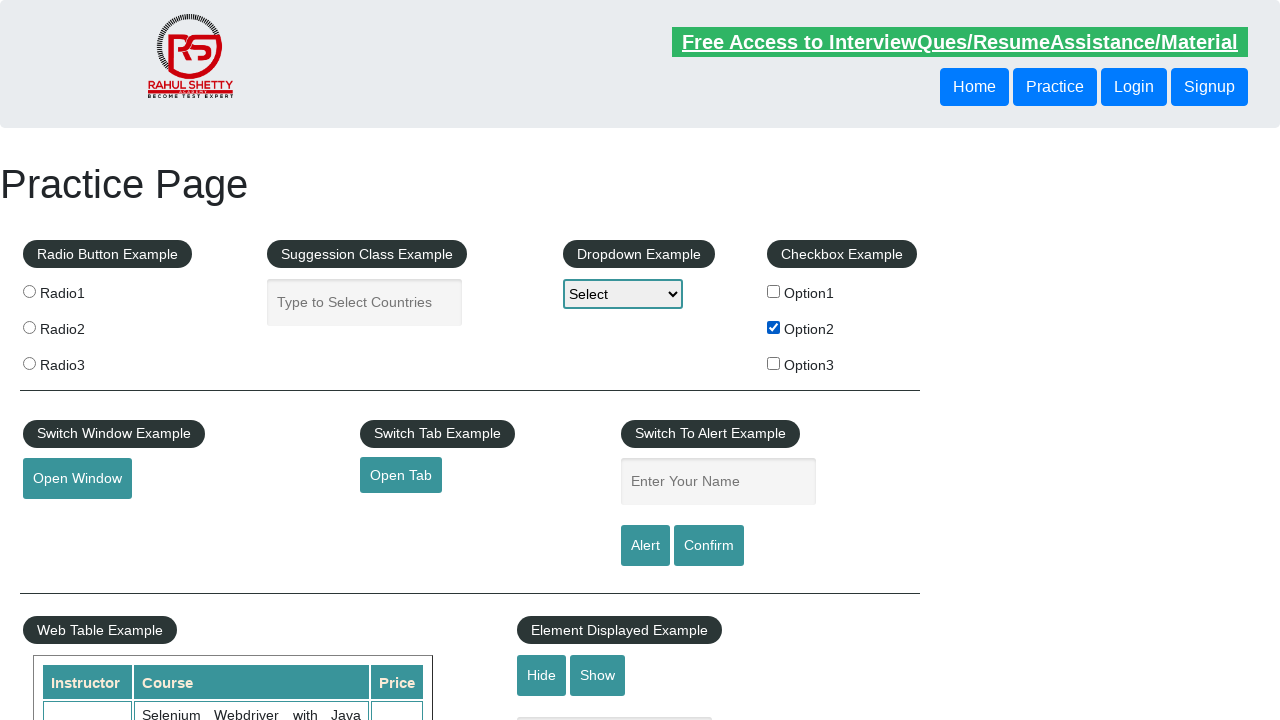

Retrieved checkbox label text: 'Option2'
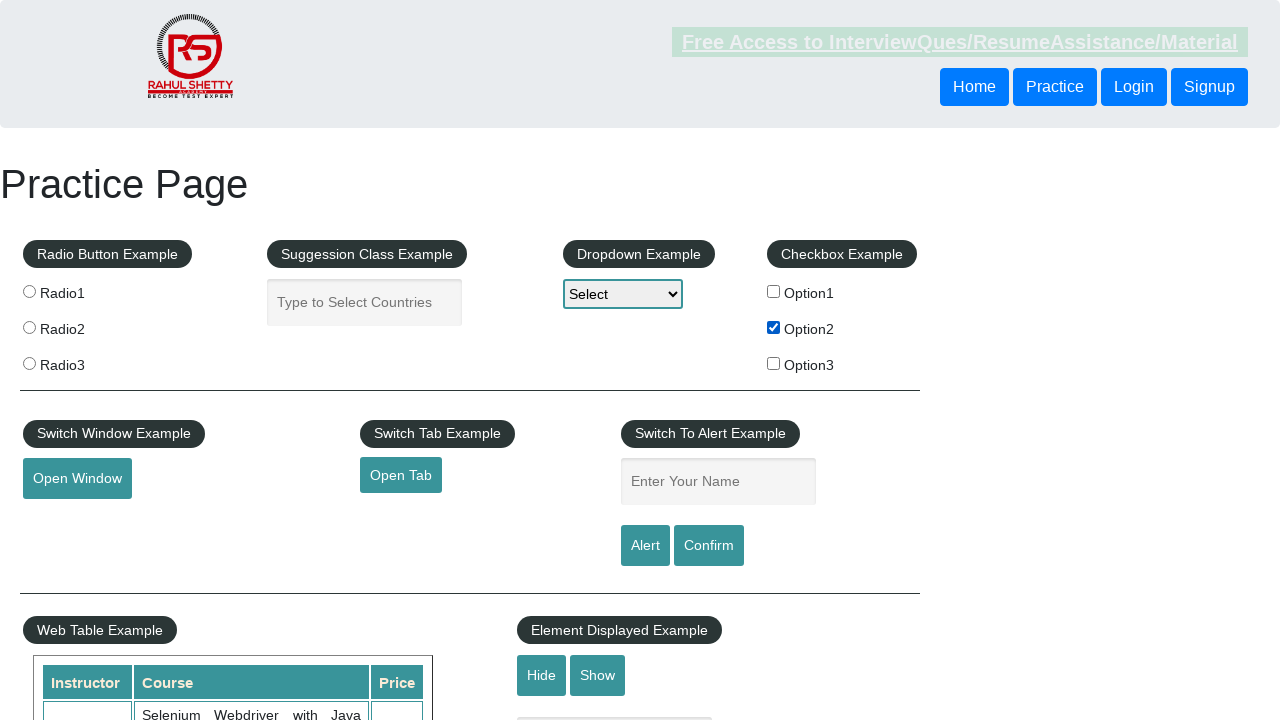

Selected 'Option2' in the dropdown menu on #dropdown-class-example
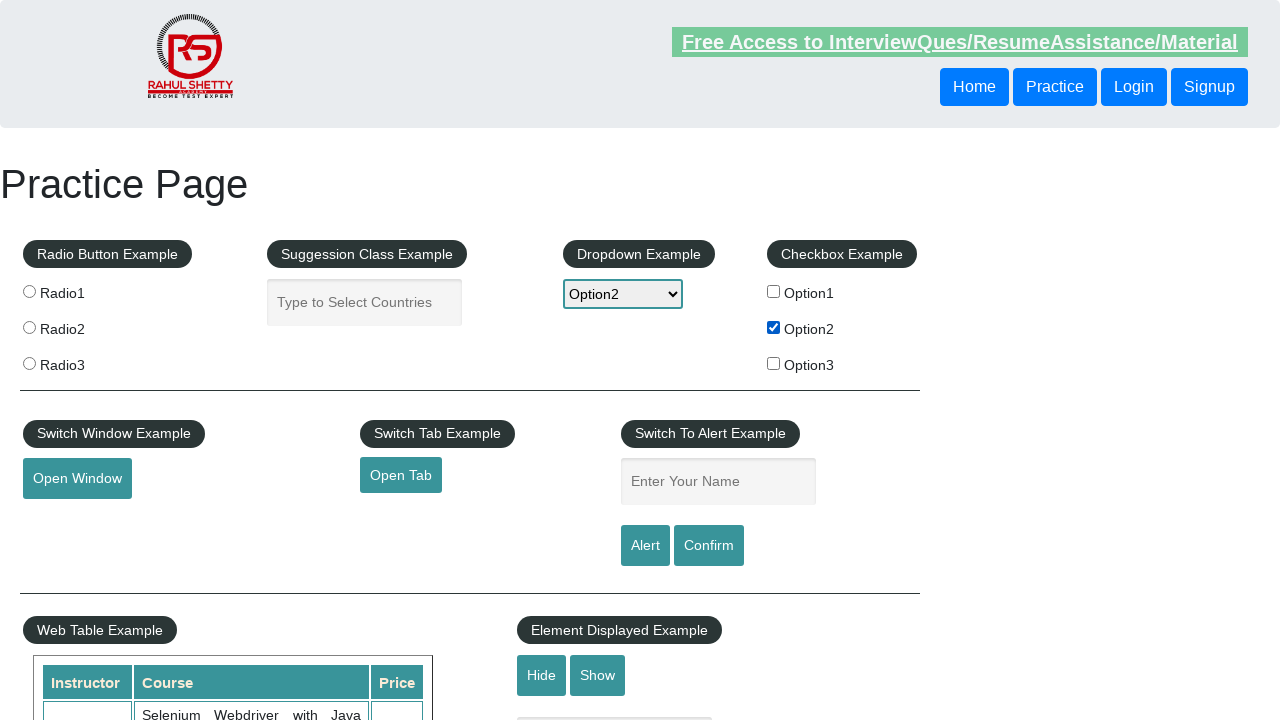

Entered 'Option2' in the name field on #name
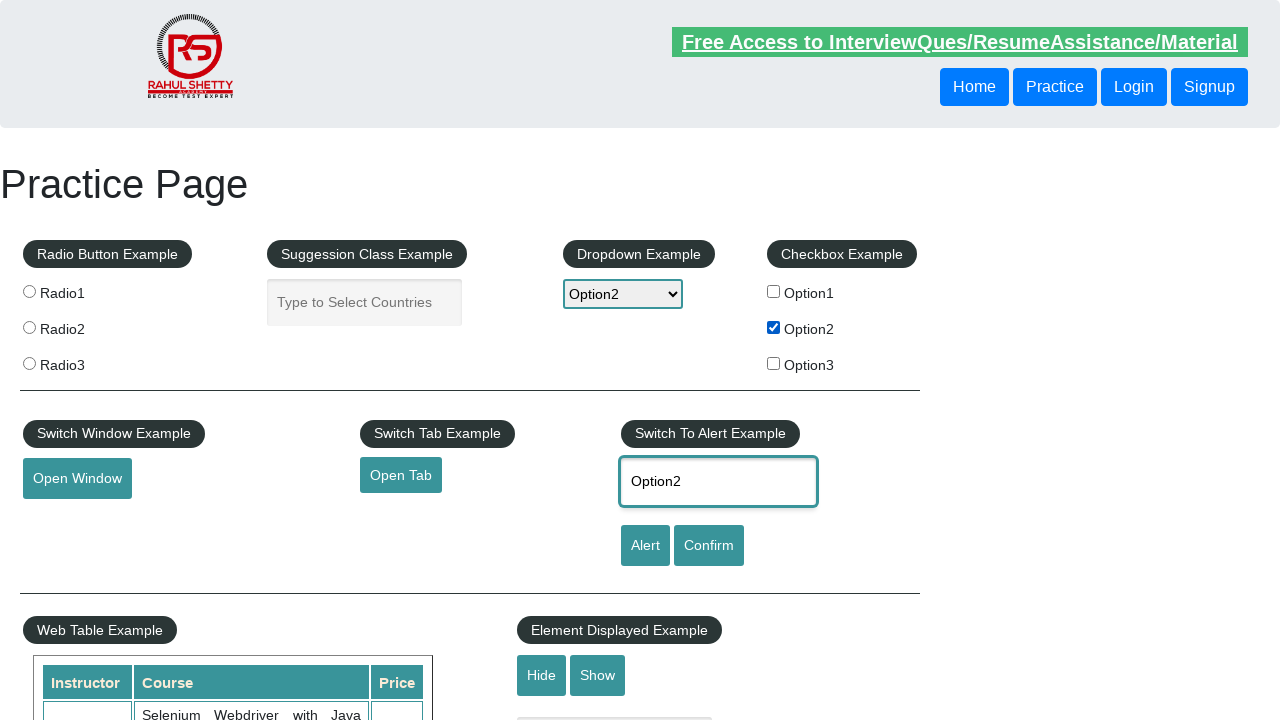

Set up dialog handler for alert
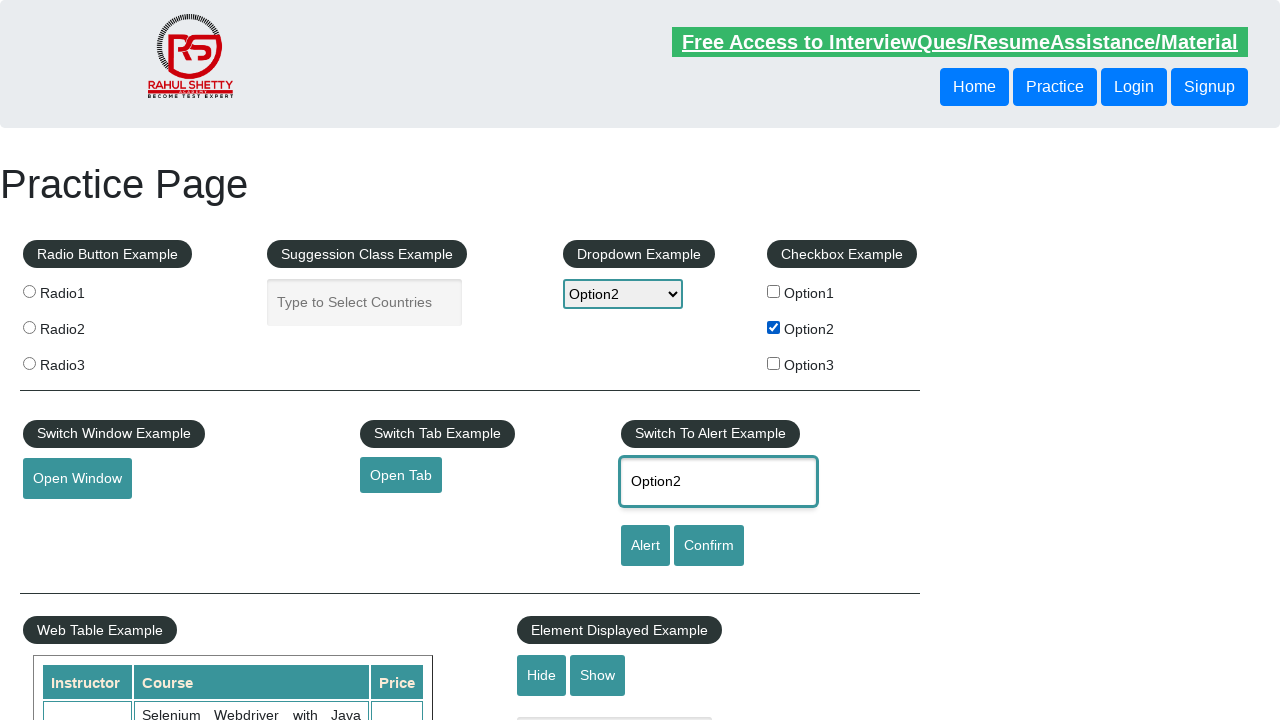

Clicked the alert button to trigger the alert at (645, 546) on #alertbtn
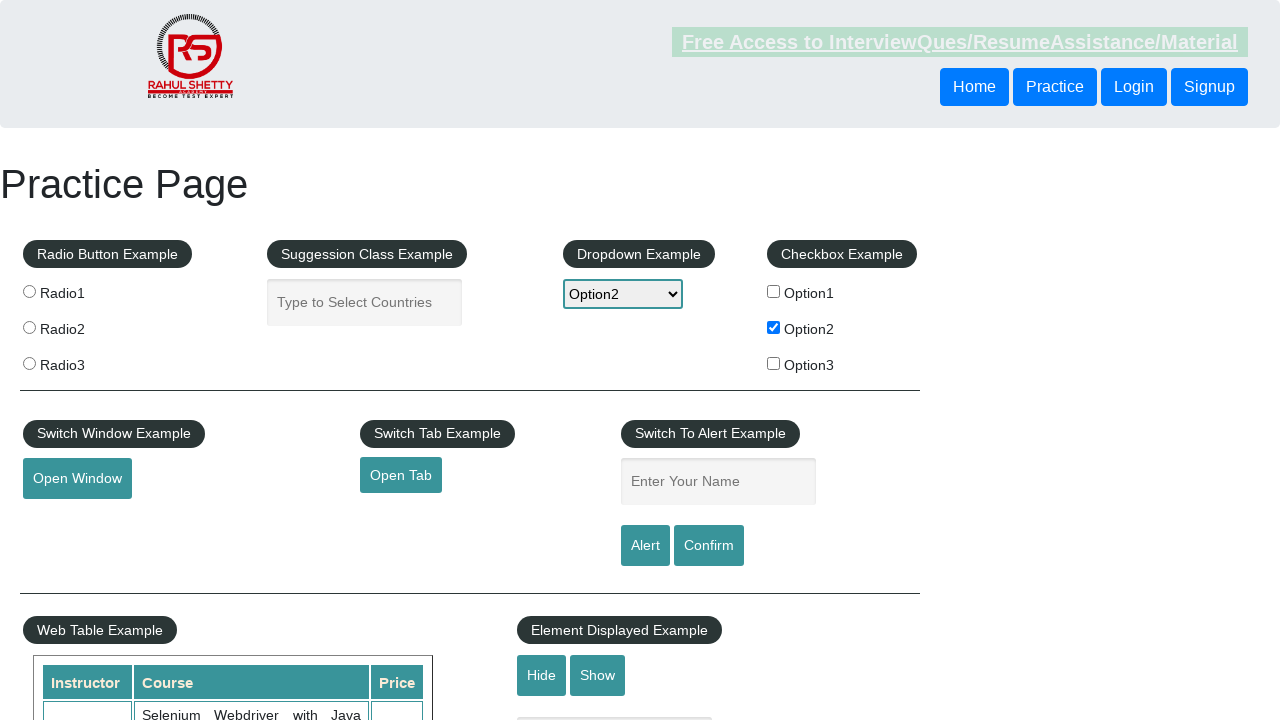

Waited 500ms for alert dialog to be handled
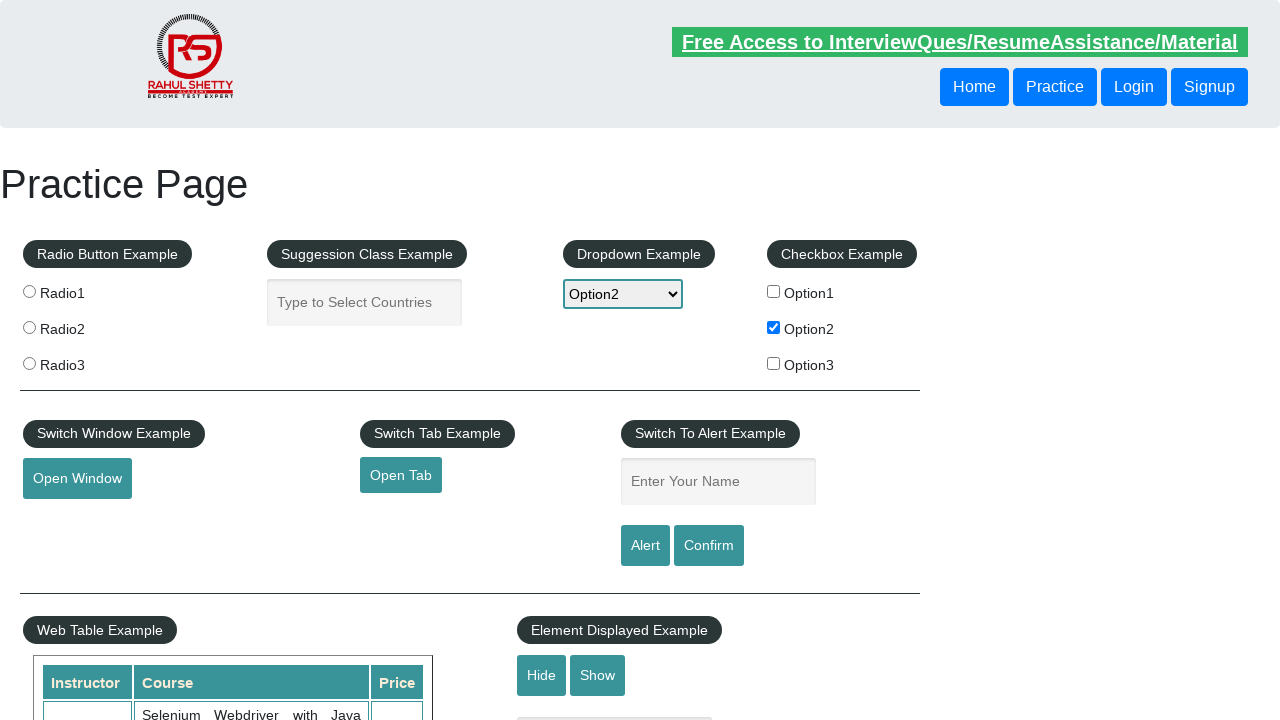

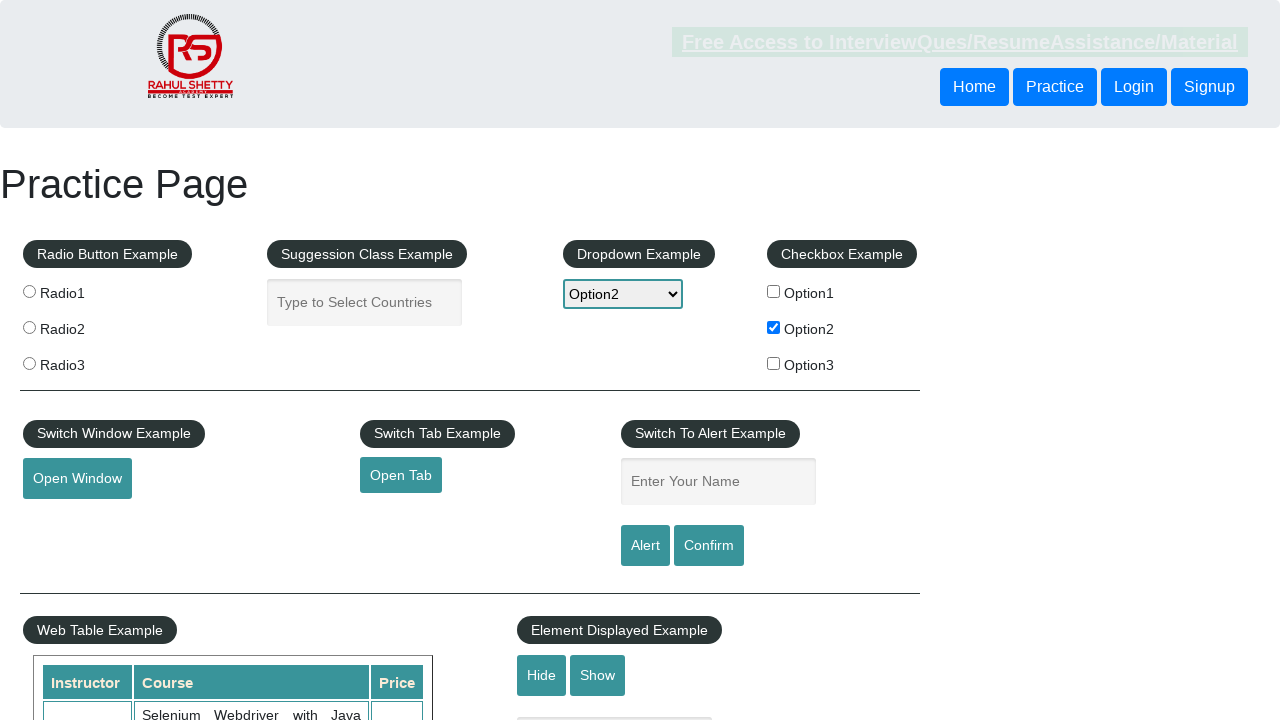